Tests product review functionality by navigating to products page, viewing a product detail, and submitting a review with name, email, and review text

Starting URL: http://automationexercise.com

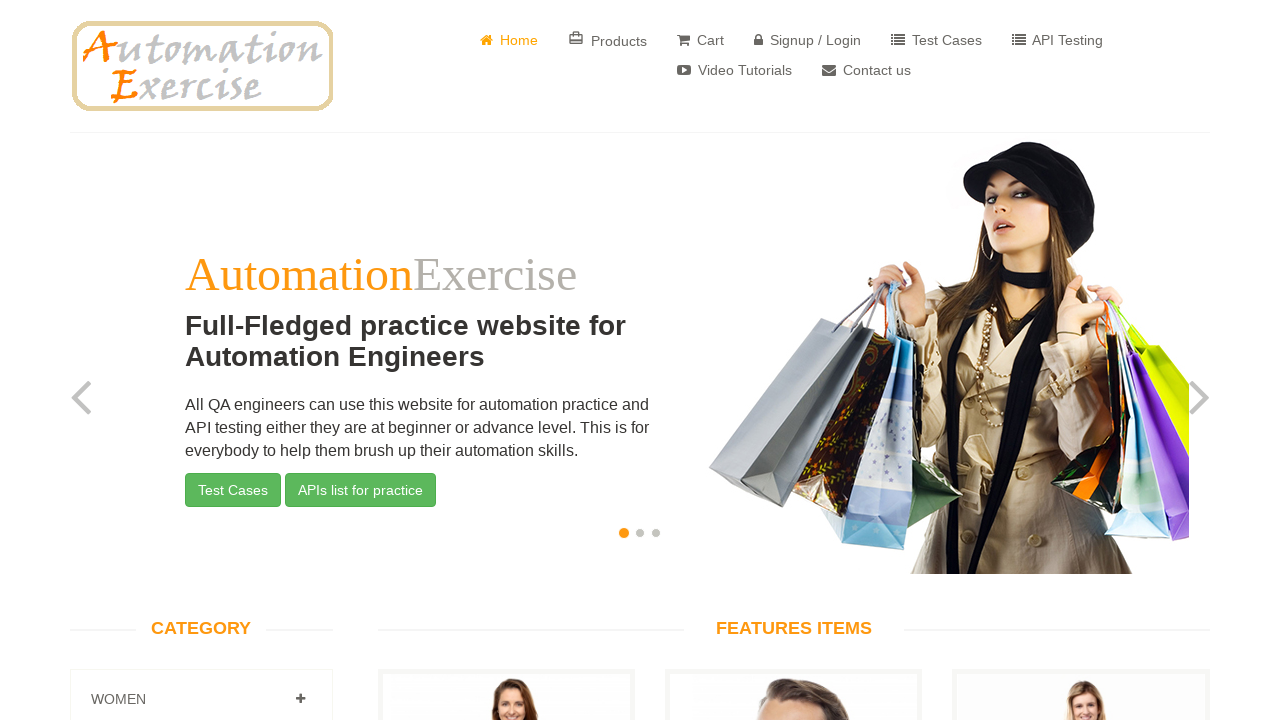

Clicked on Products button to navigate to products page at (608, 40) on xpath=//a[@href='/products']
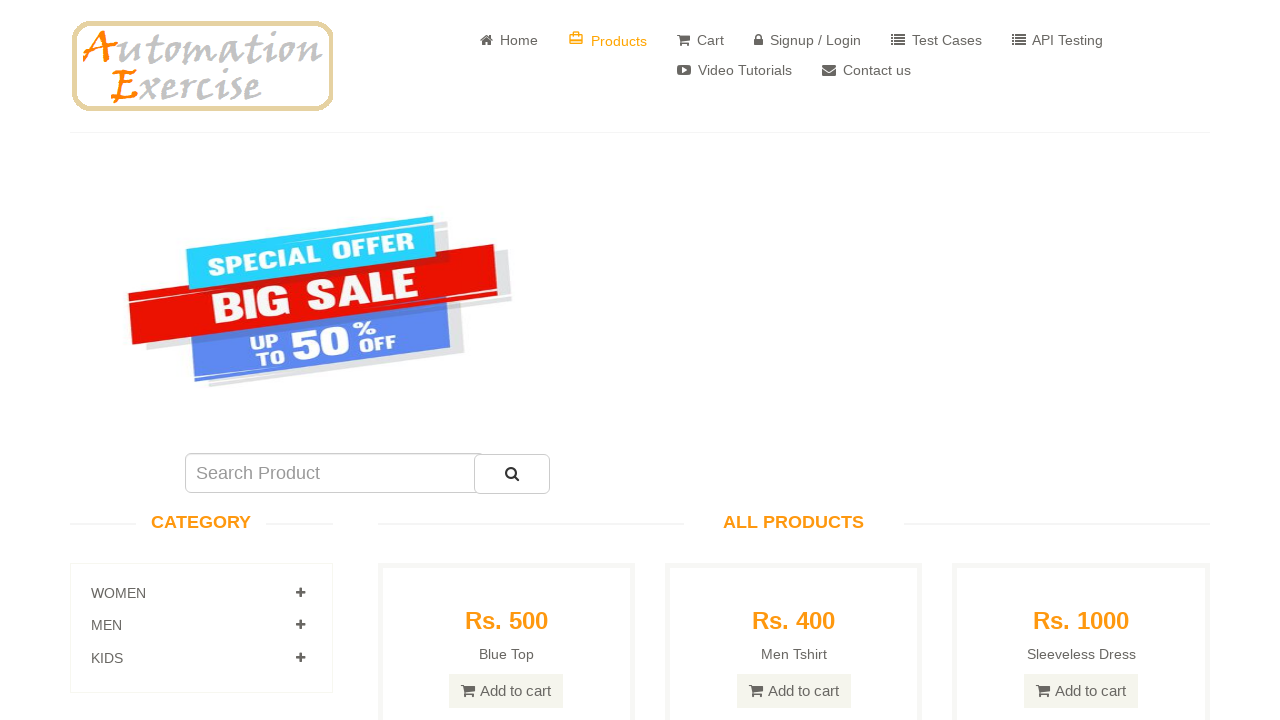

All Products page loaded and verified
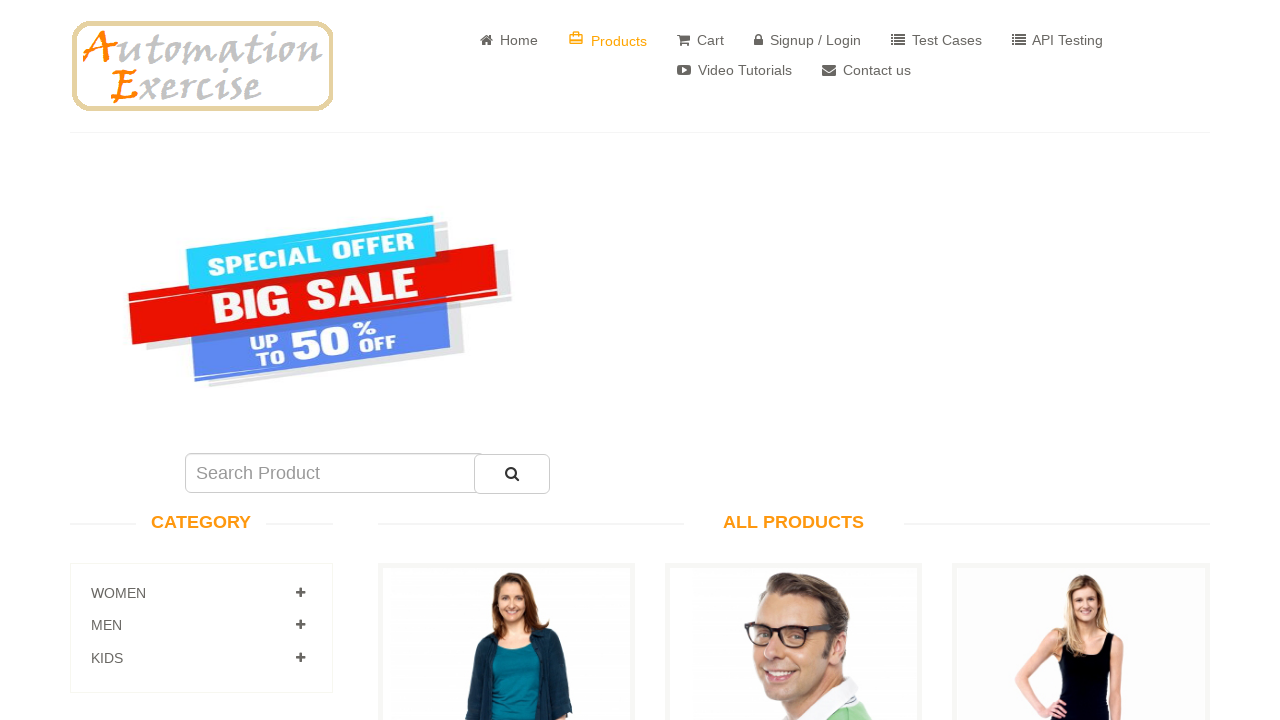

Scrolled down 1500 pixels to view product list
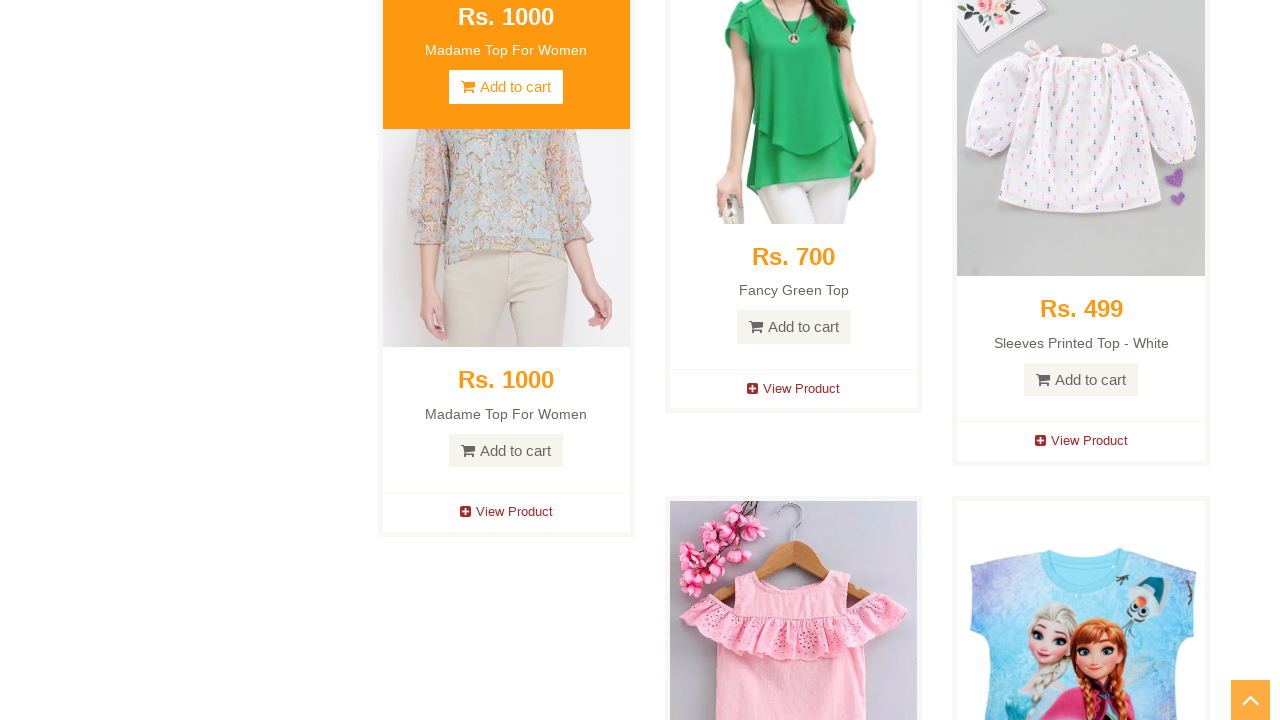

Clicked View Product button for first product at (506, 361) on xpath=//a[@href='/product_details/1']
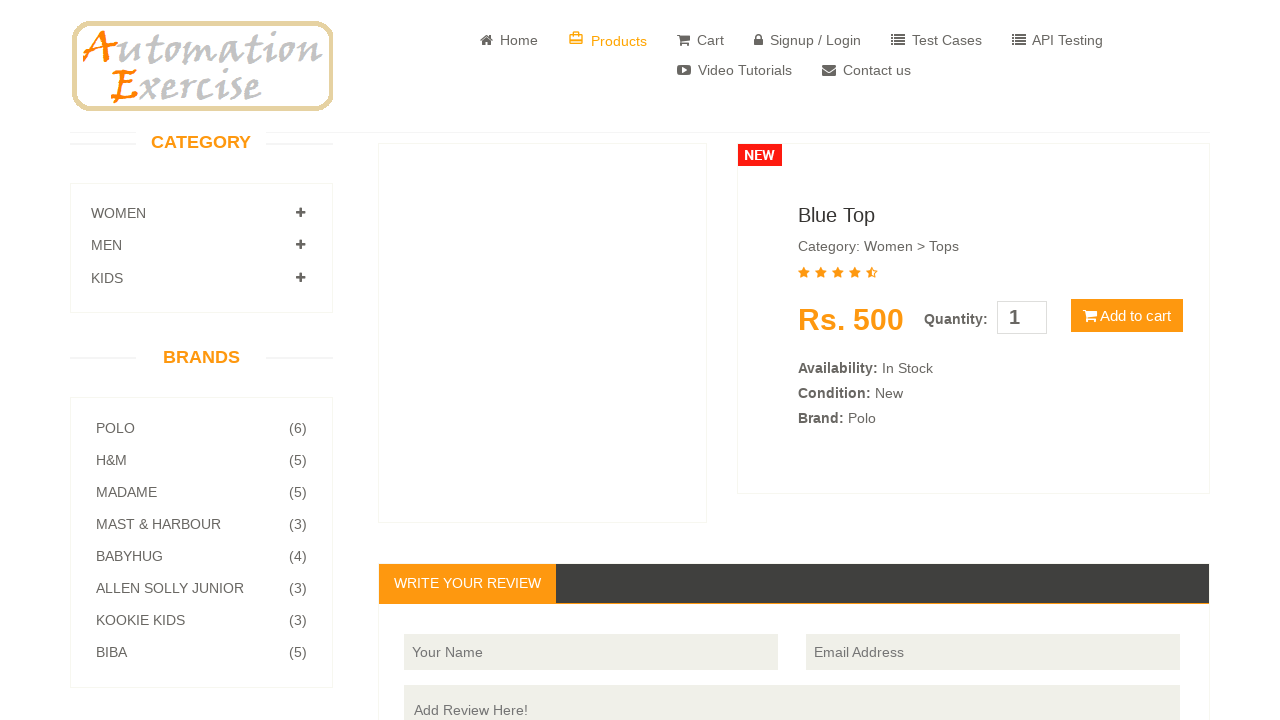

Product detail page loaded with Blue Top product displayed
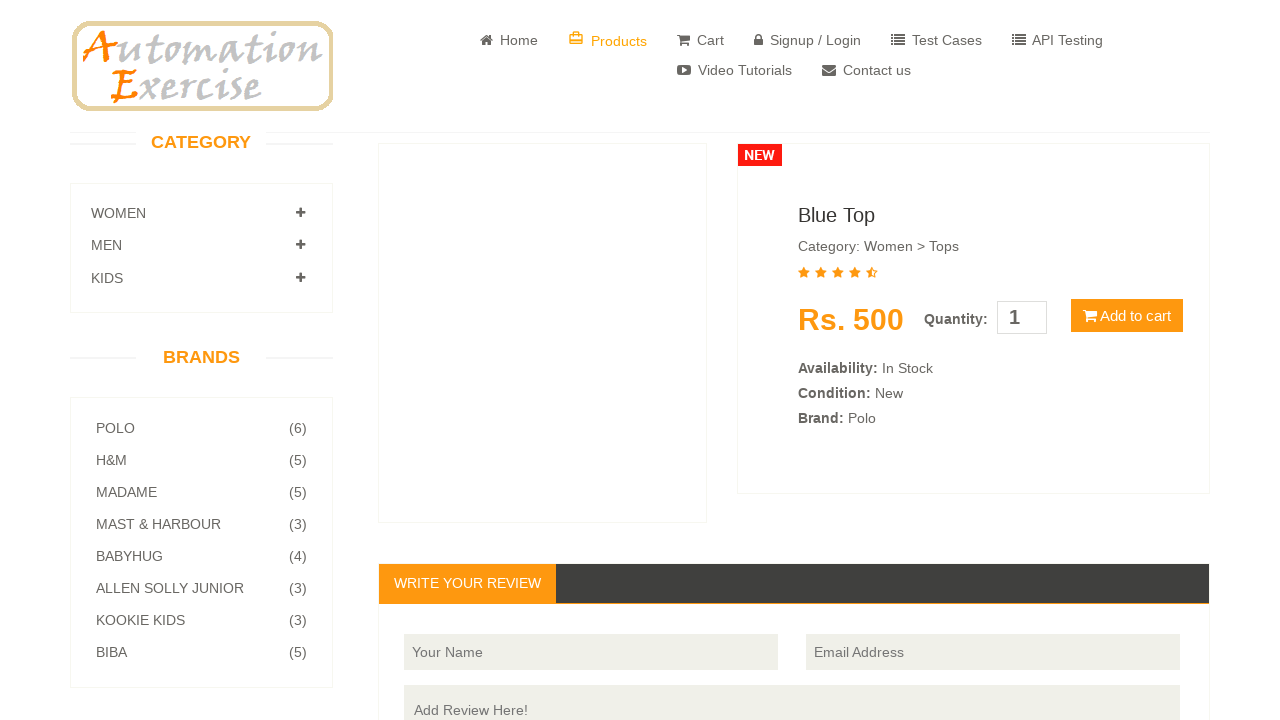

Entered reviewer name 'Logan Happy' on //input[@id='name']
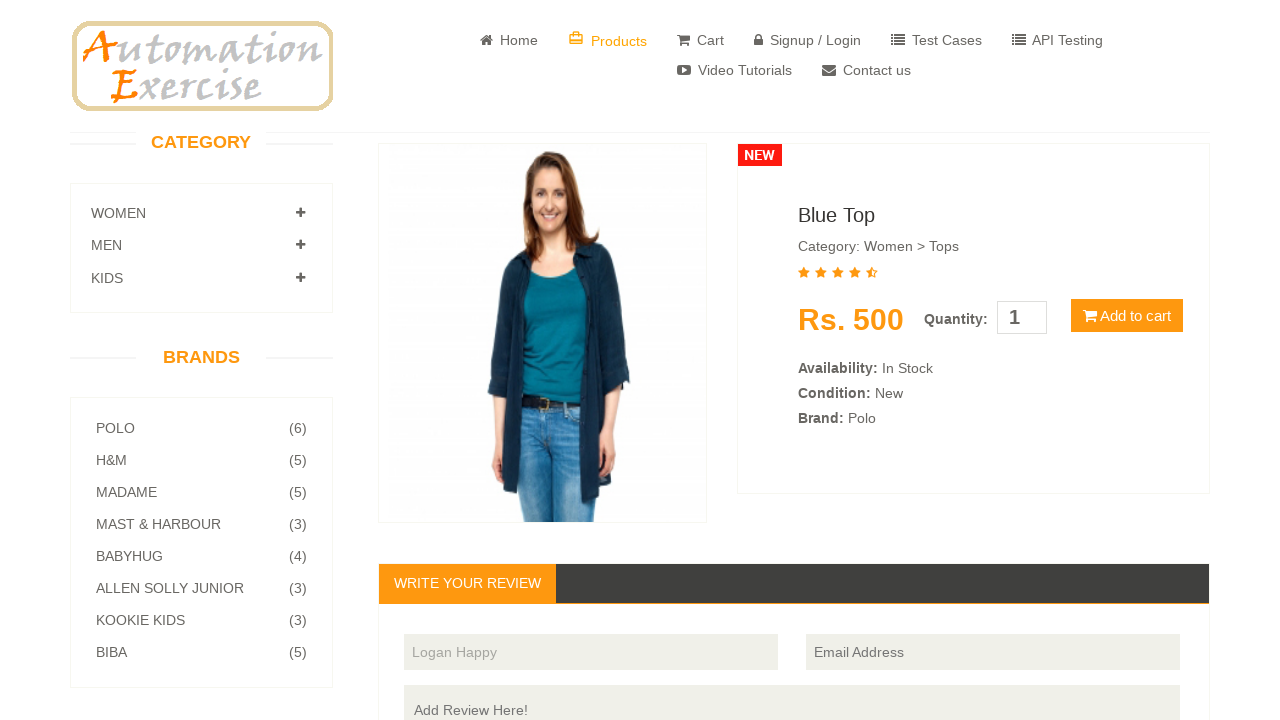

Entered reviewer email 'loganco@gmail.com' on //input[@id='email']
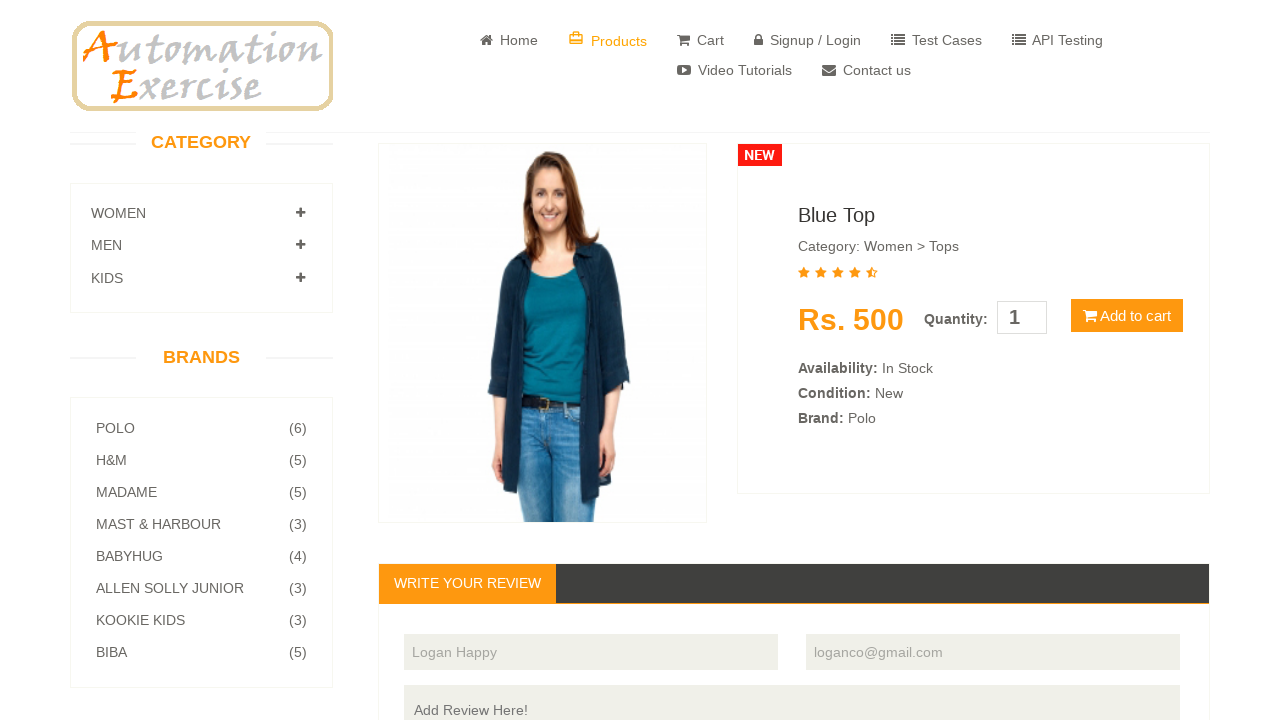

Entered review text 'This is a new buy' on //textarea[@name='review']
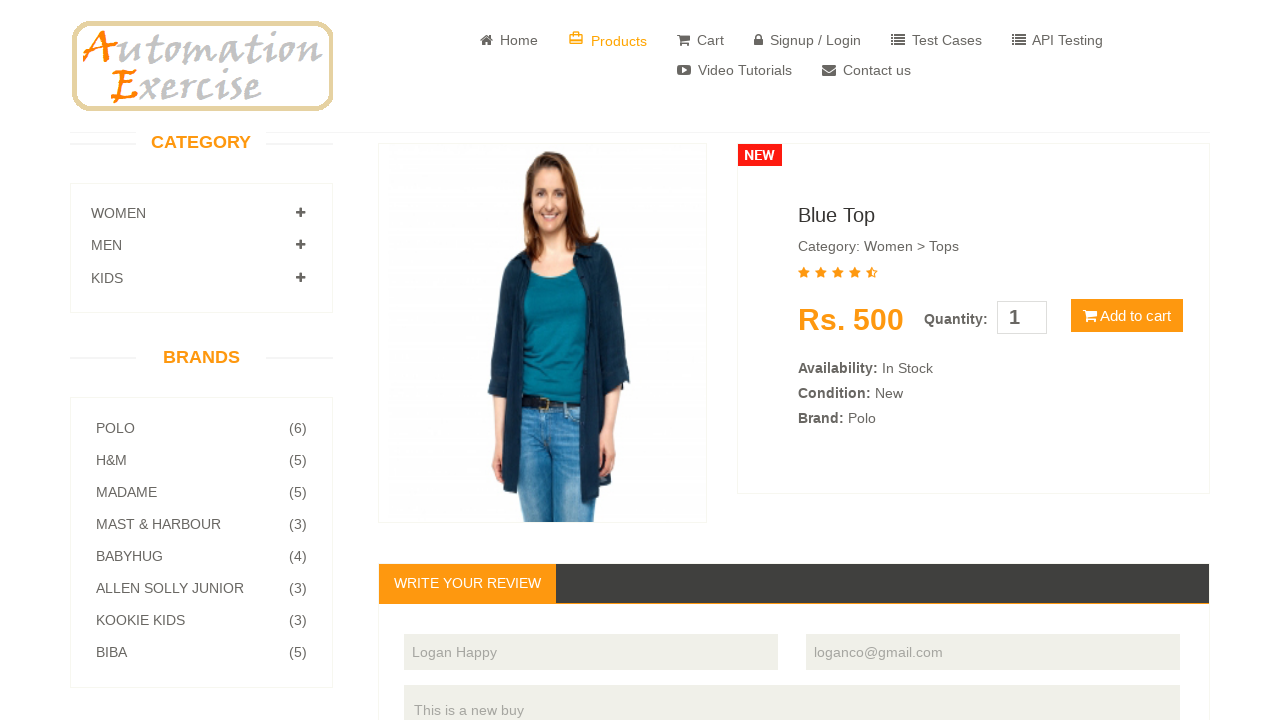

Scrolled down 500 pixels to view submit button
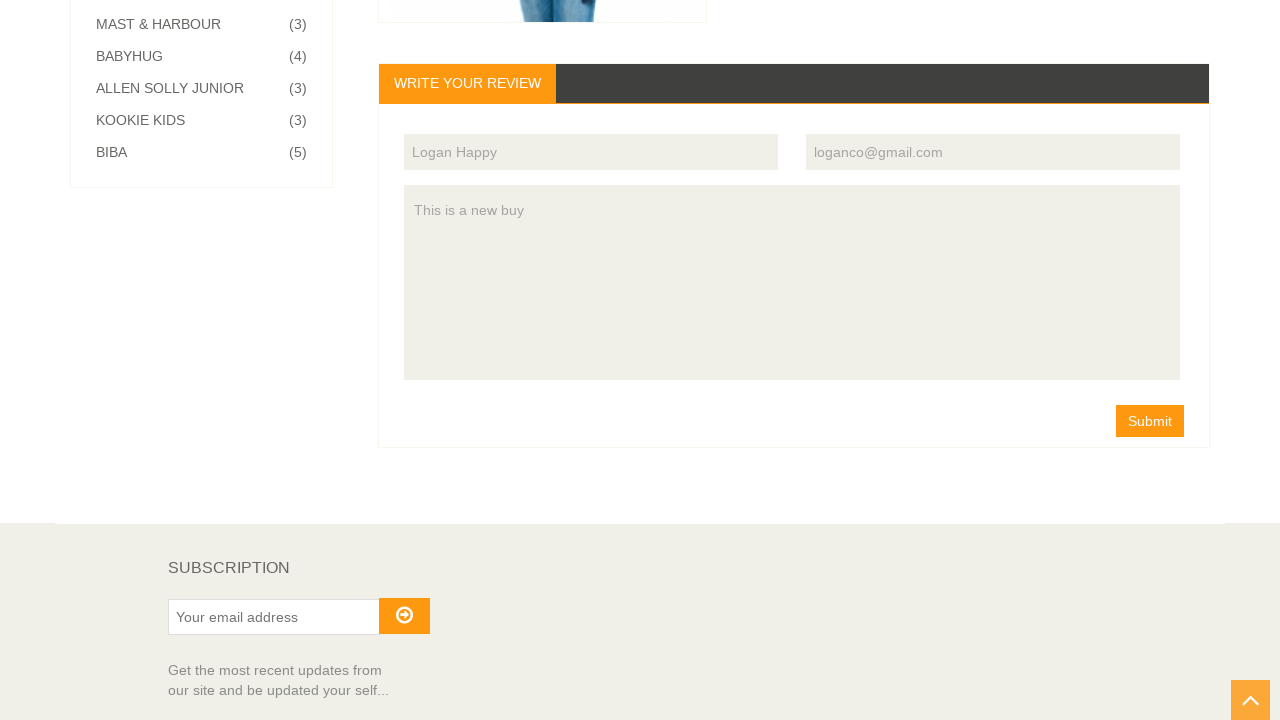

Clicked Submit Review button to submit the product review at (1150, 421) on xpath=//button[@id='button-review']
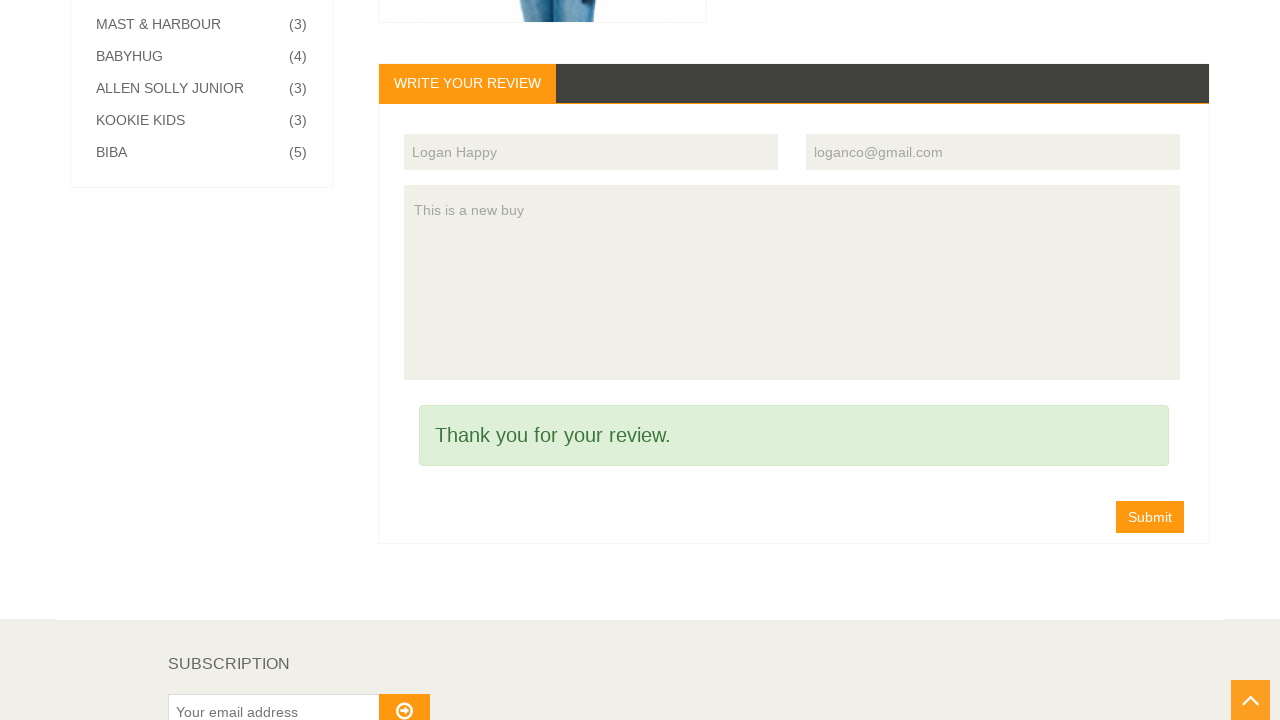

Review submission success message displayed
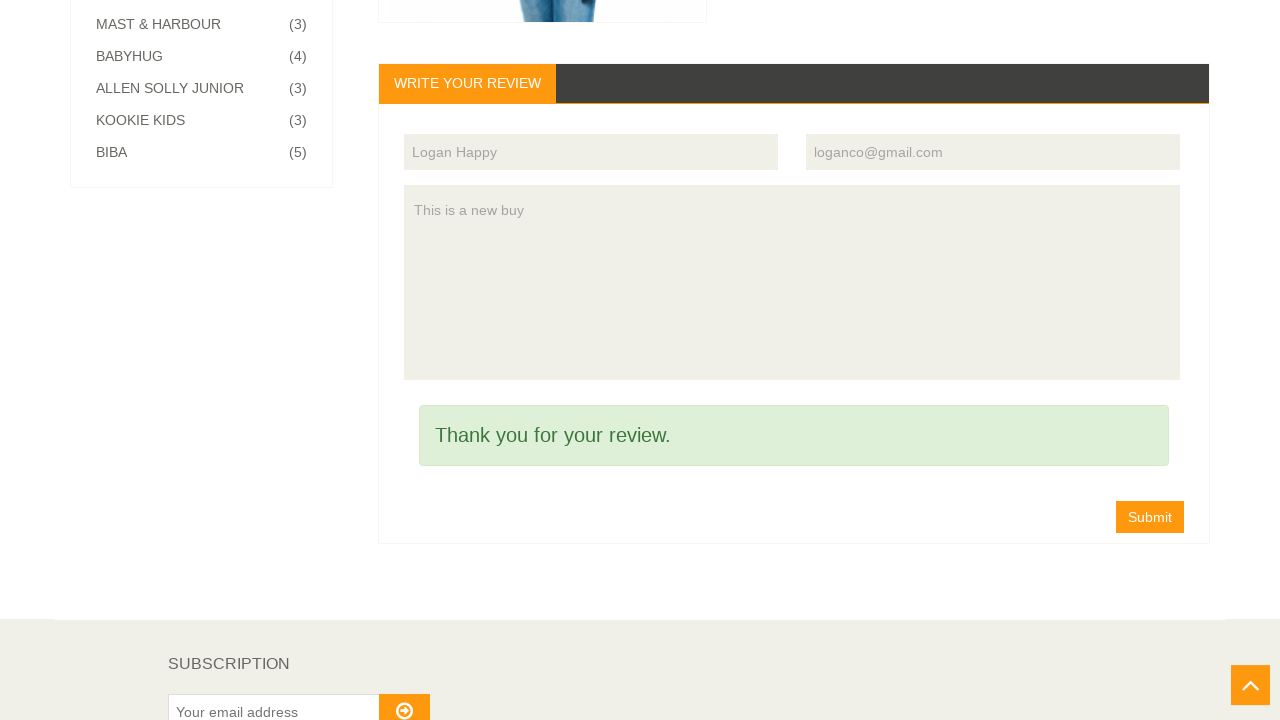

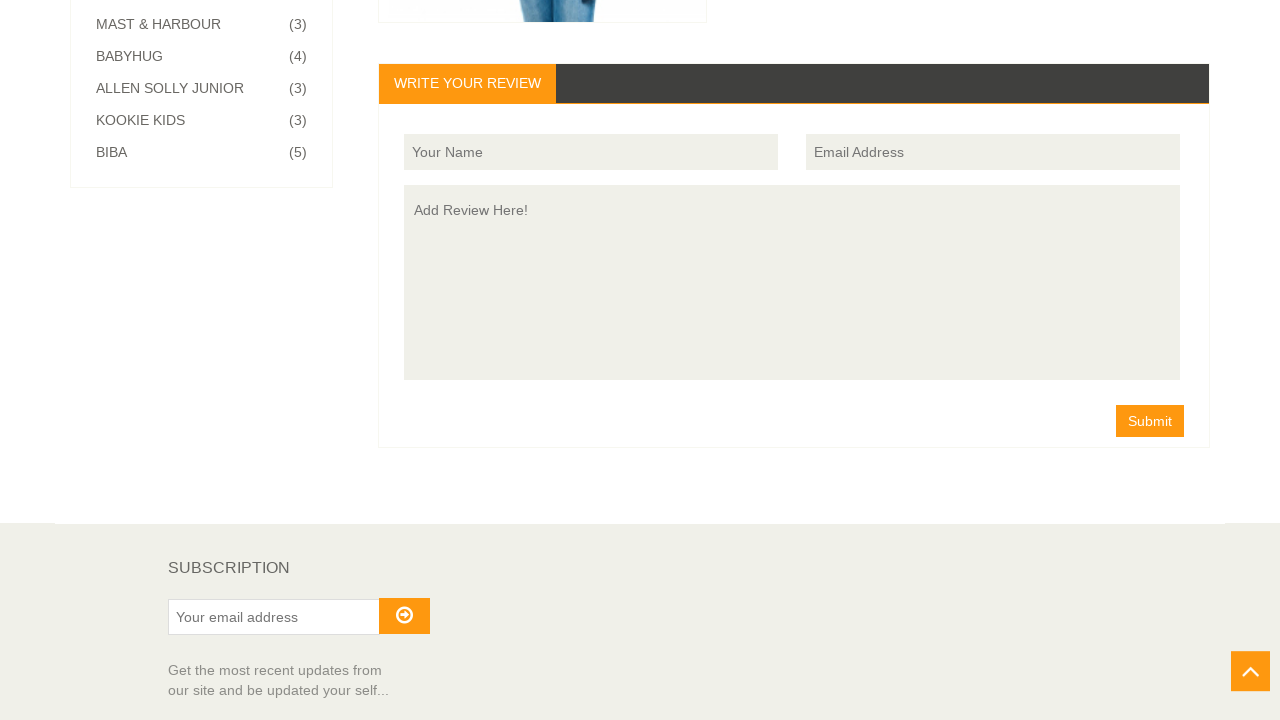